Tests navigation from homepage to search page by clicking on the search input field and verifying the URL changes to include 'searchPage'

Starting URL: https://movie-d.juyoufuli.com/

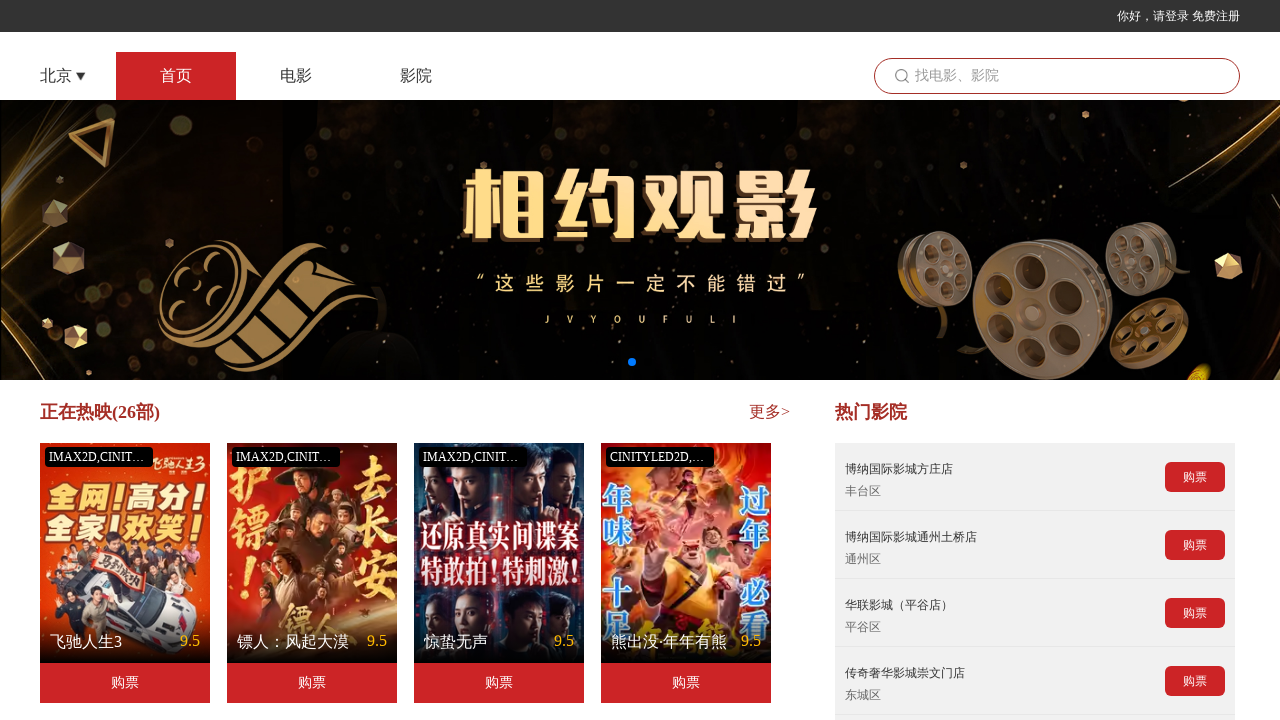

Search content area became visible on homepage
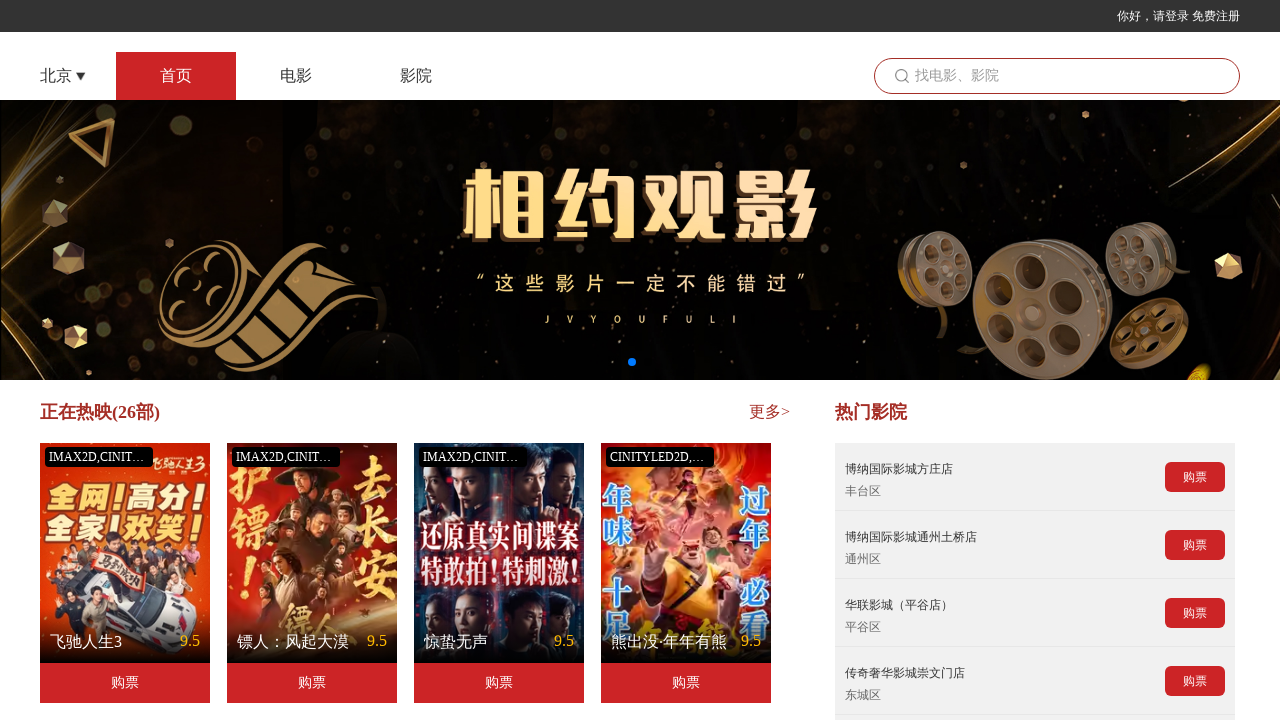

Clicked on search input field at (1057, 76) on .seearchContent
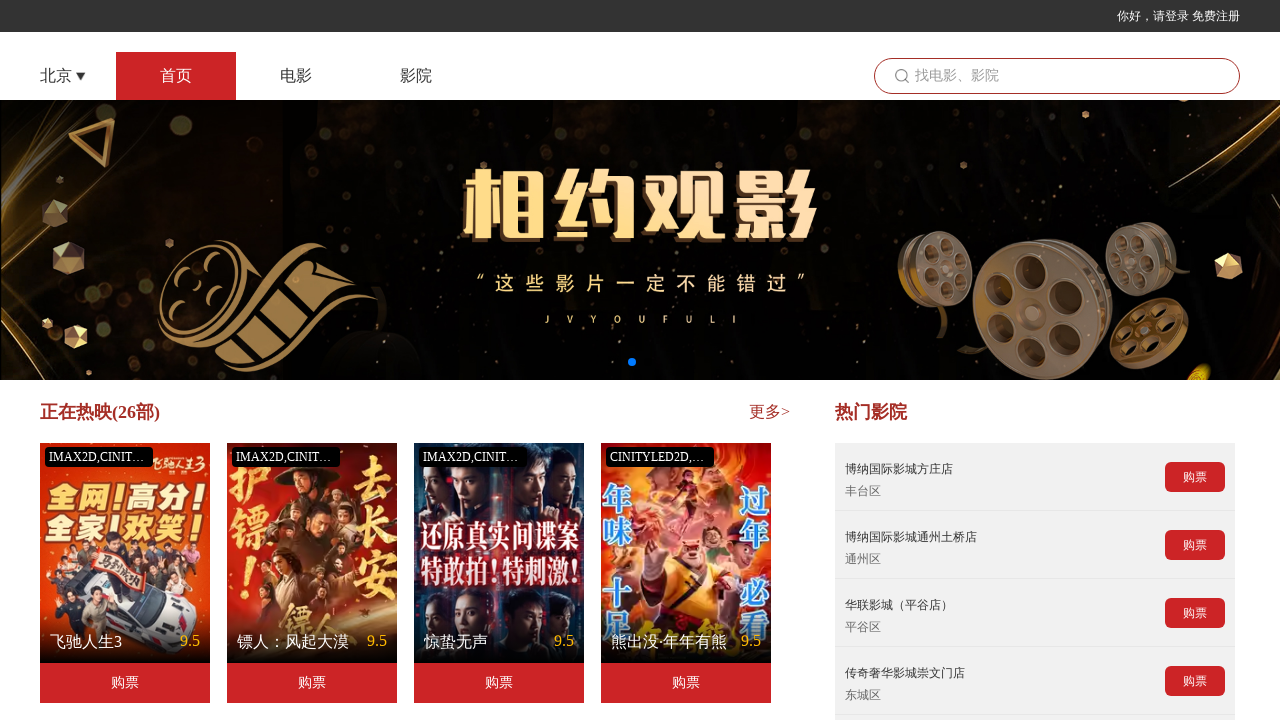

Successfully navigated to search page - URL changed to include 'searchPage'
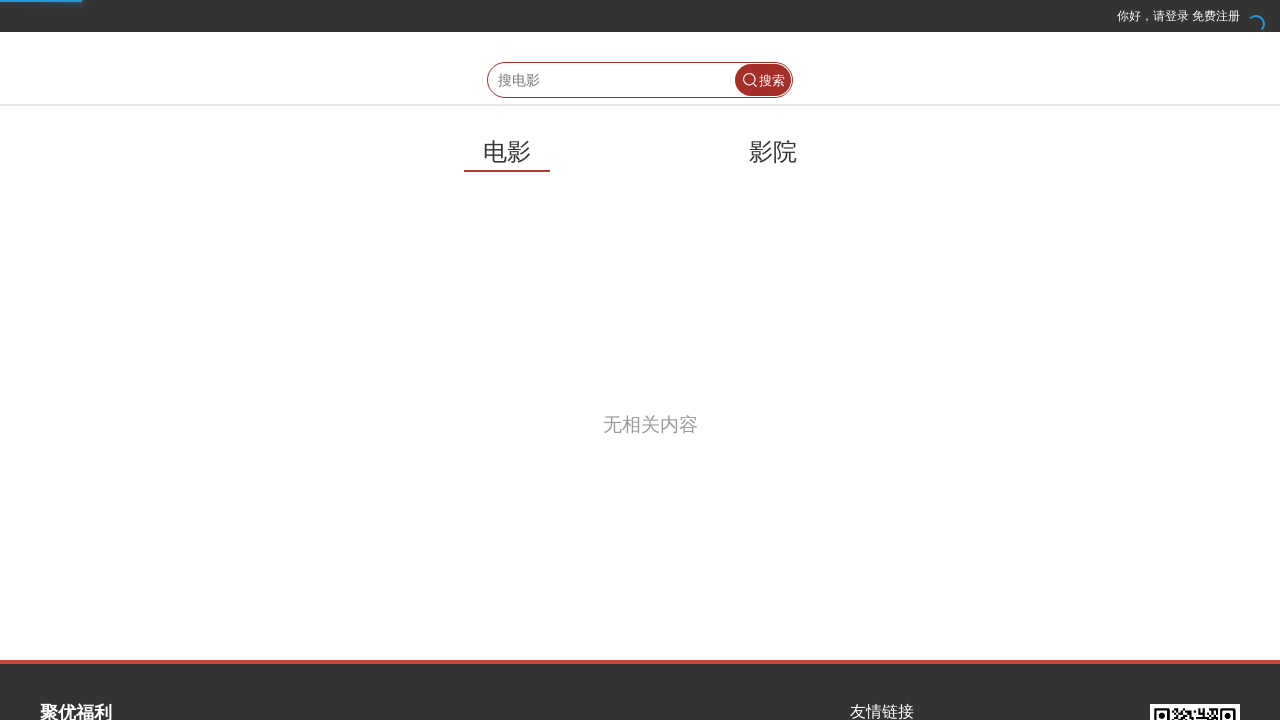

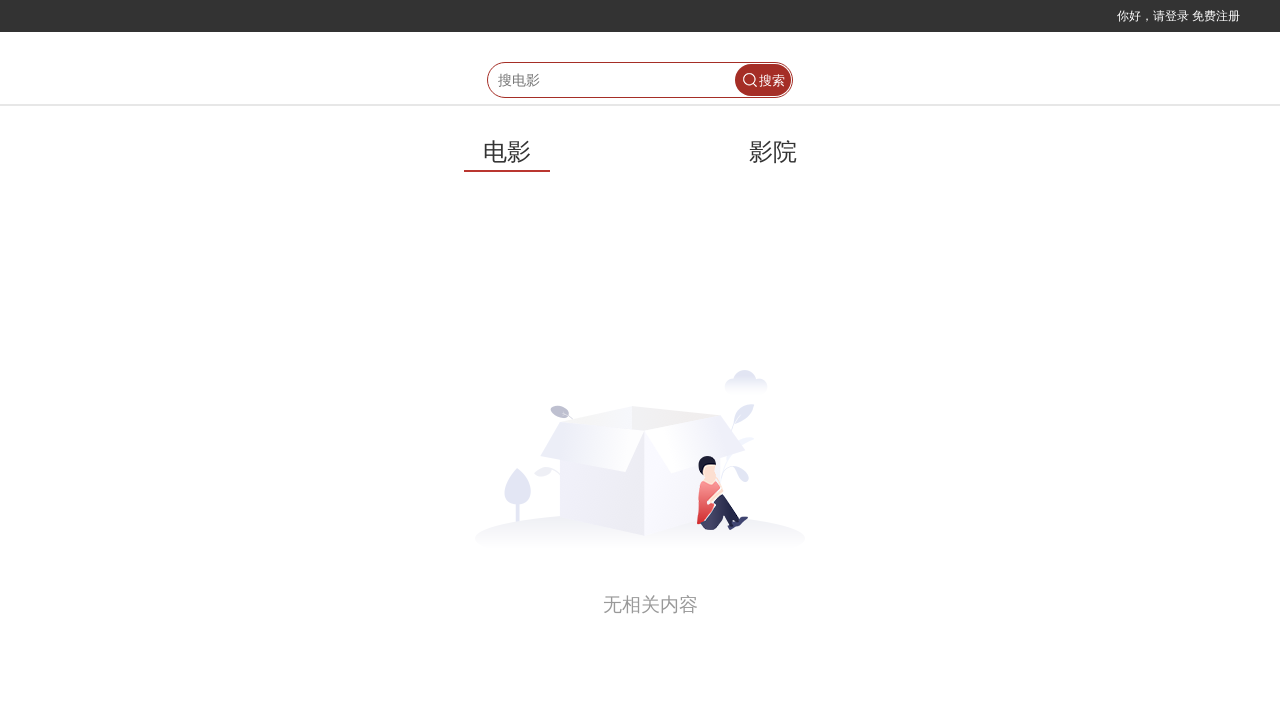